Tests that the EZID homepage loads correctly by verifying the page title contains "EZID"

Starting URL: https://ezid.cdlib.org

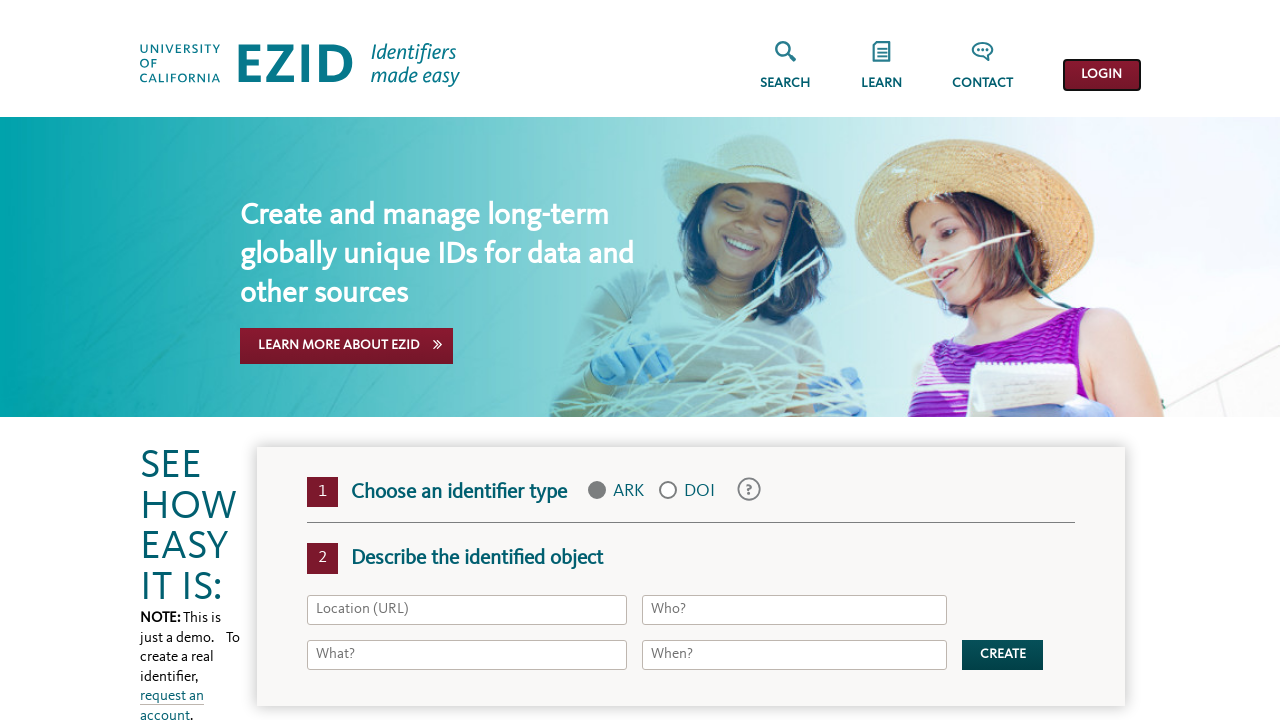

Navigated to EZID homepage at https://ezid.cdlib.org
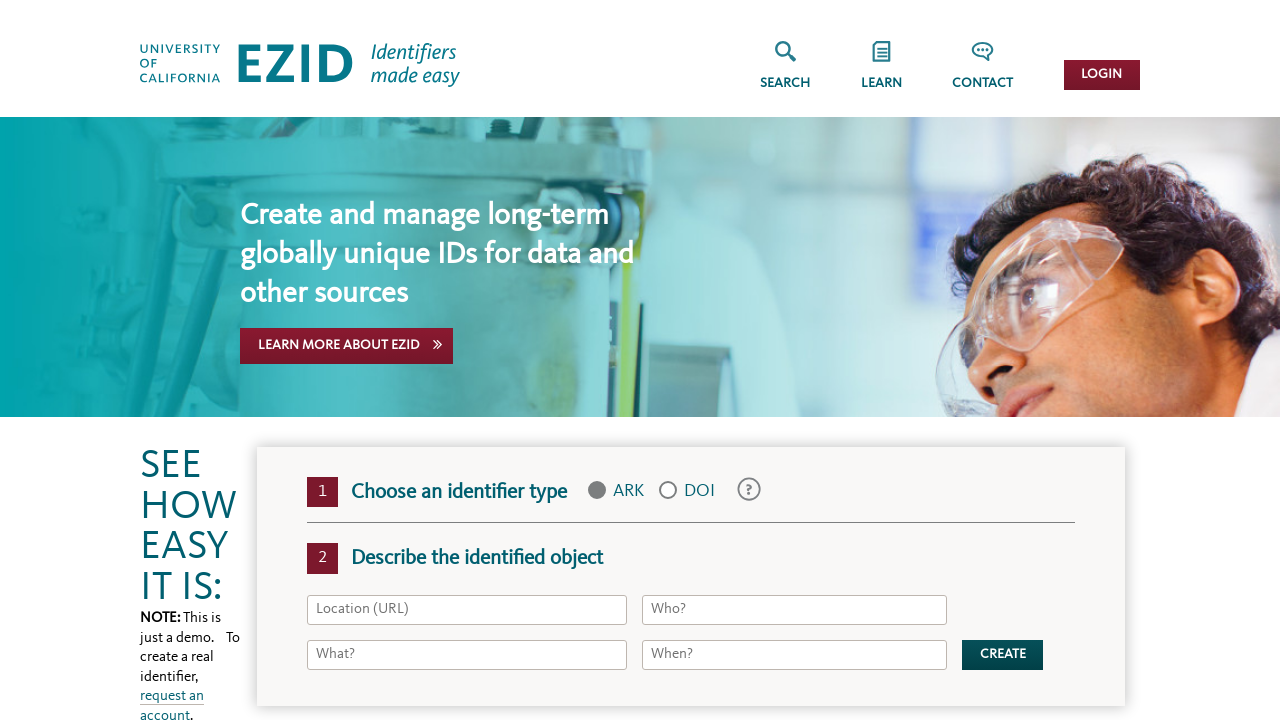

Page DOM content loaded
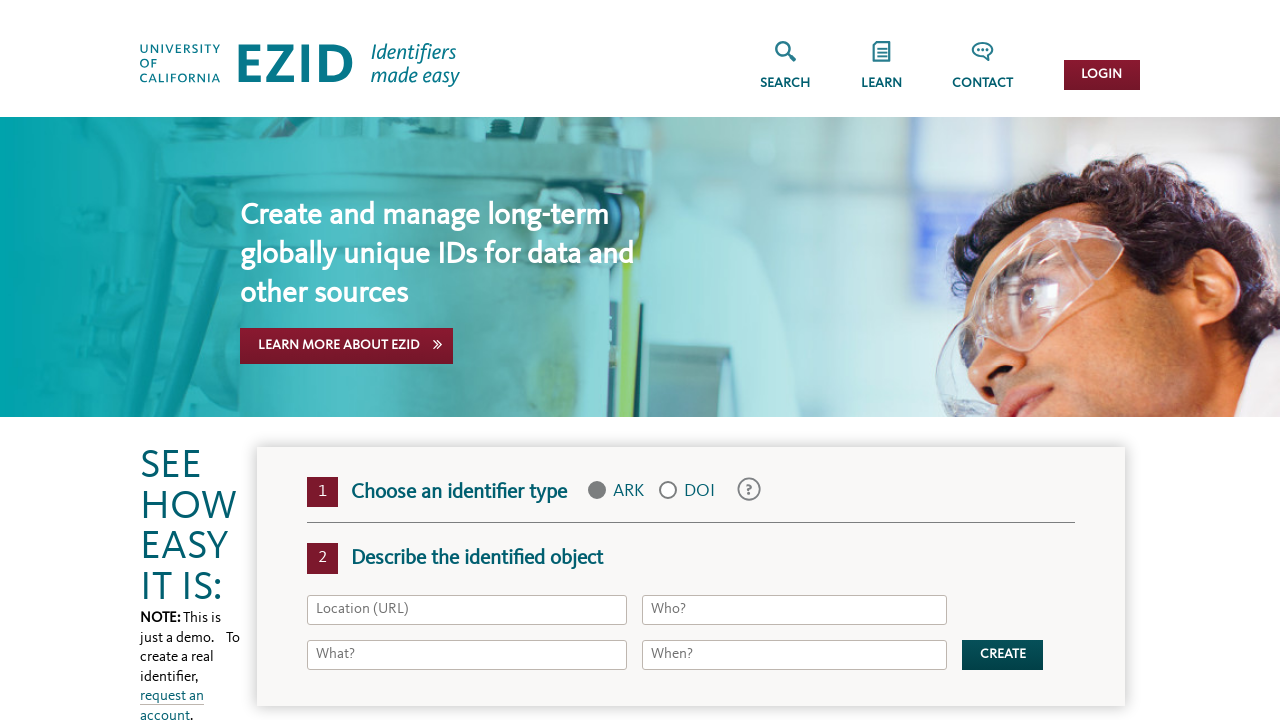

Verified page title contains 'EZID' - actual title: 'EZID: EZID Home'
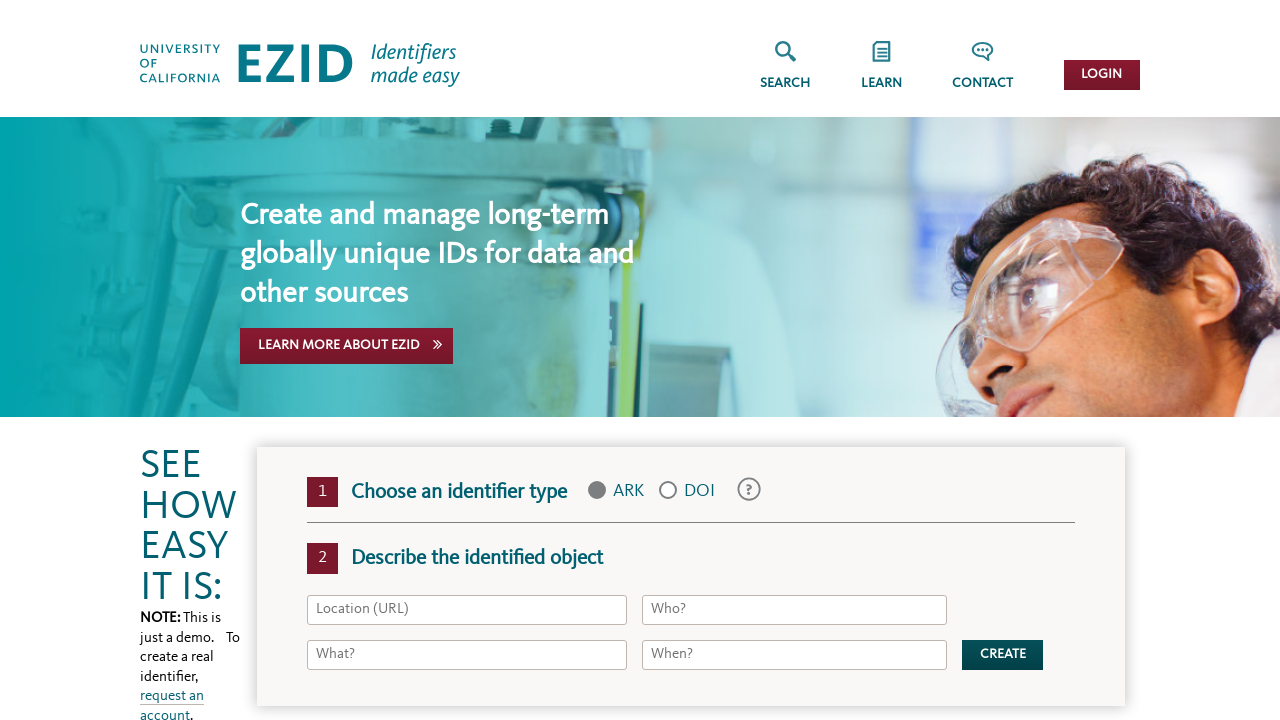

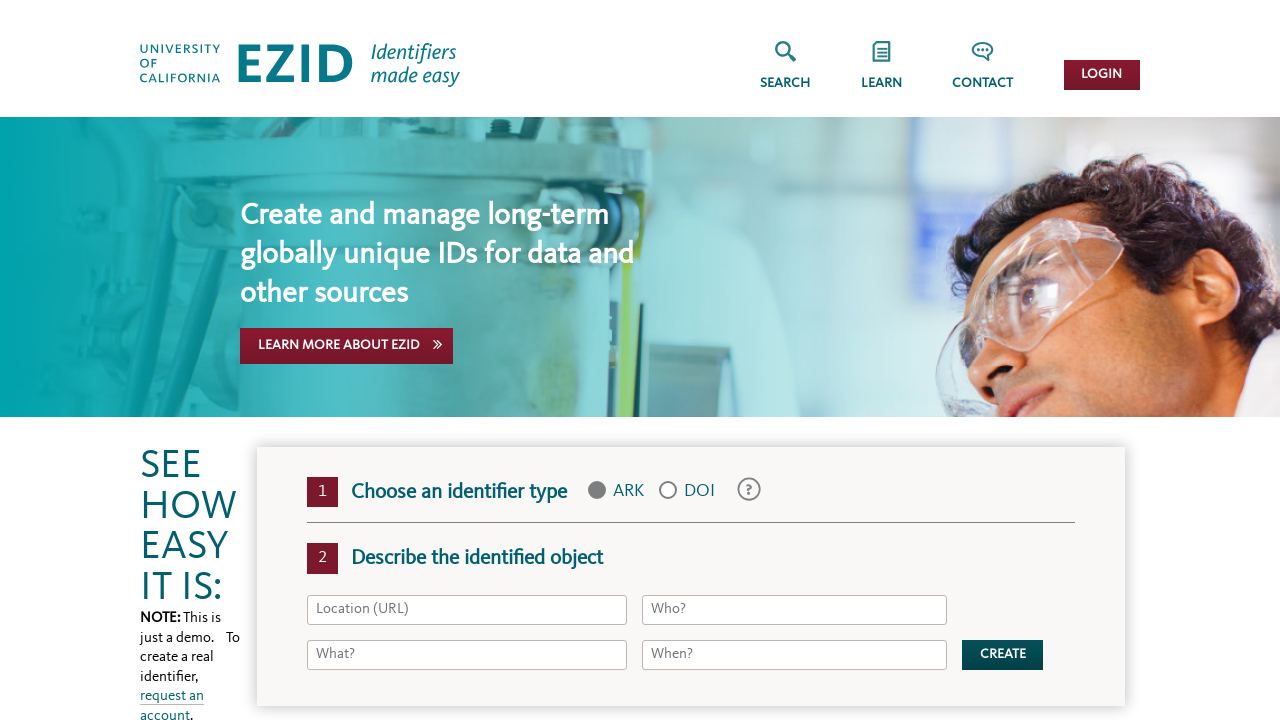